Tests autocomplete input field by typing "IND" character by character and selecting "India" from the suggestions dropdown.

Starting URL: https://rahulshettyacademy.com/AutomationPractice/

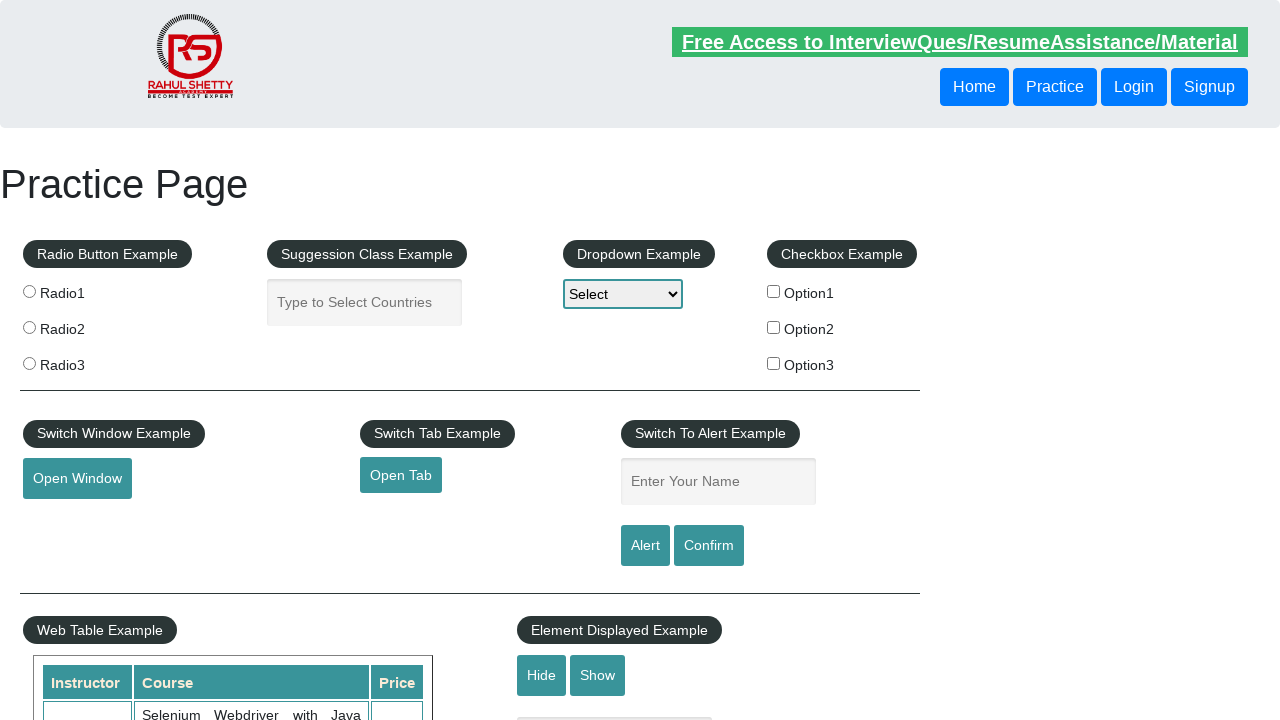

Located the autocomplete input field
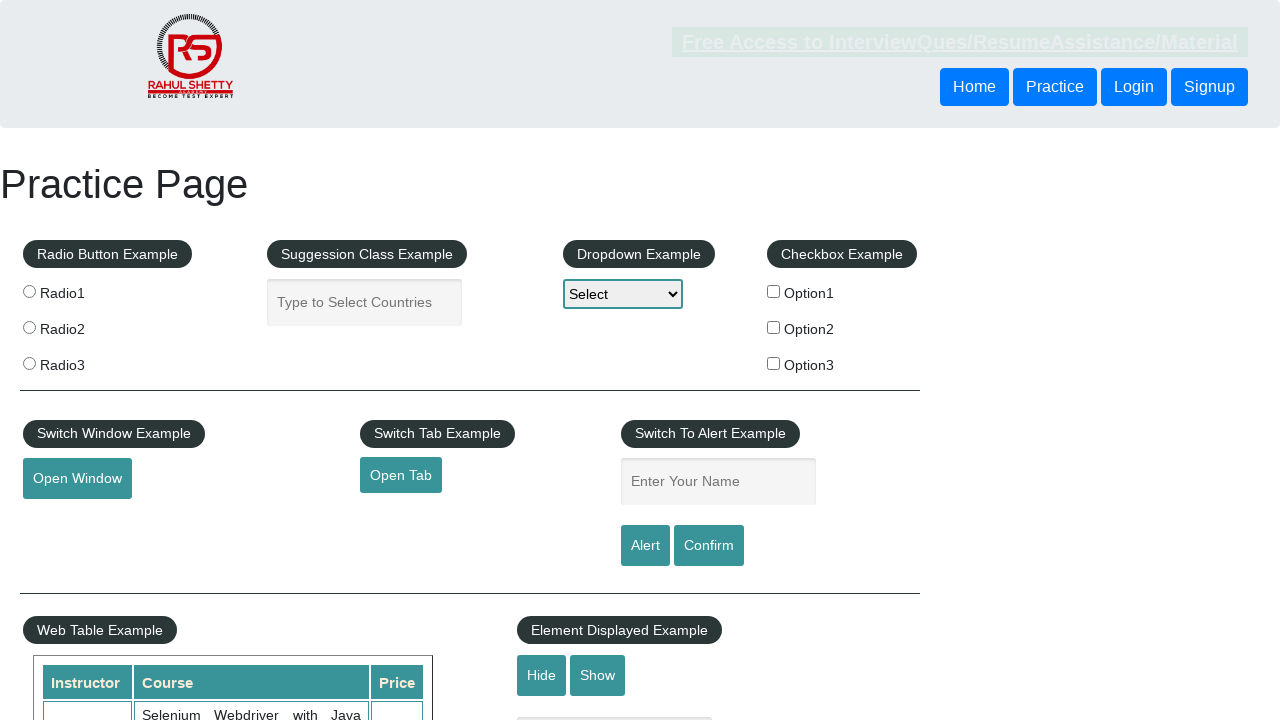

Clicked on the autocomplete input field at (365, 302) on input#autocomplete
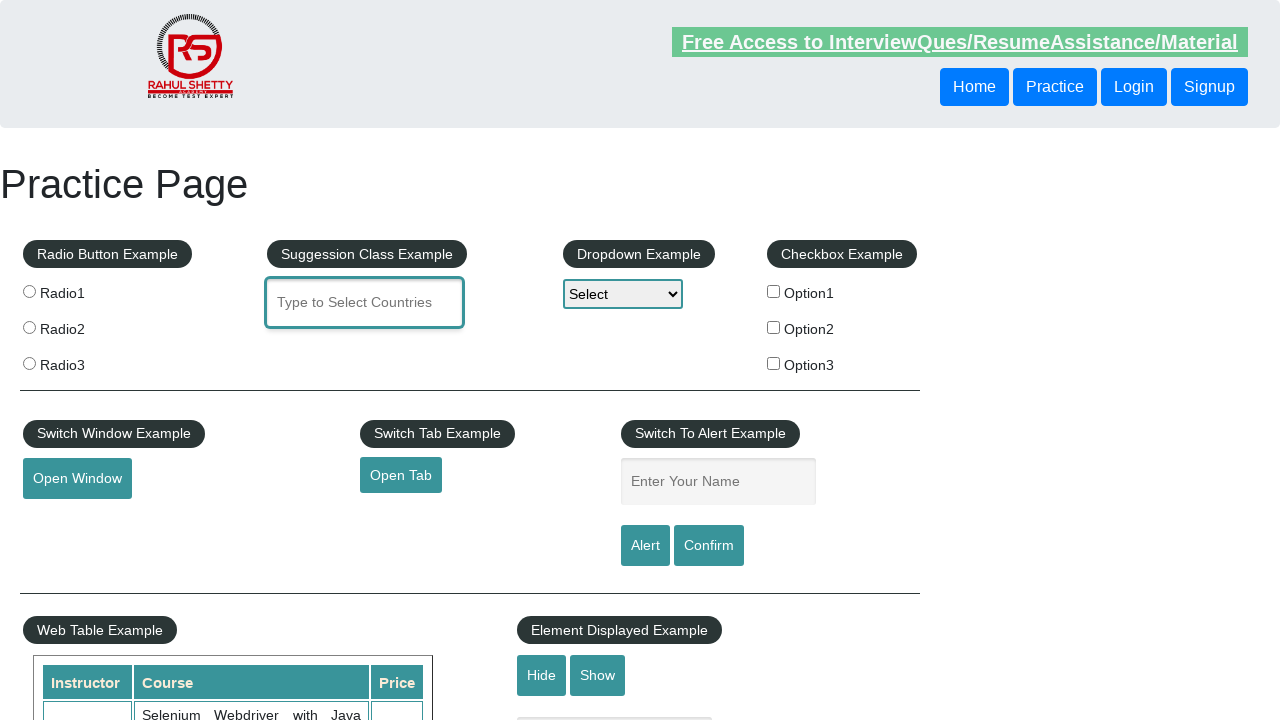

Cleared the autocomplete input field on input#autocomplete
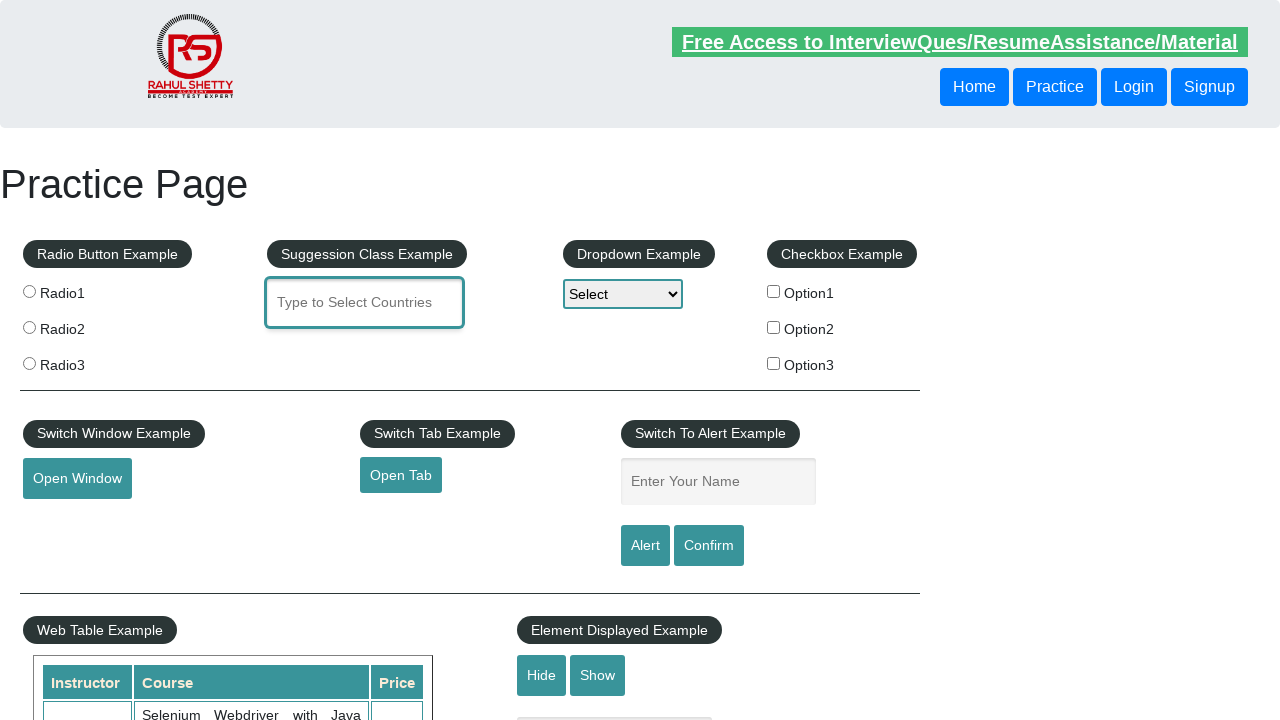

Typed 'IND' character by character with 1000ms delay to trigger autocomplete suggestions
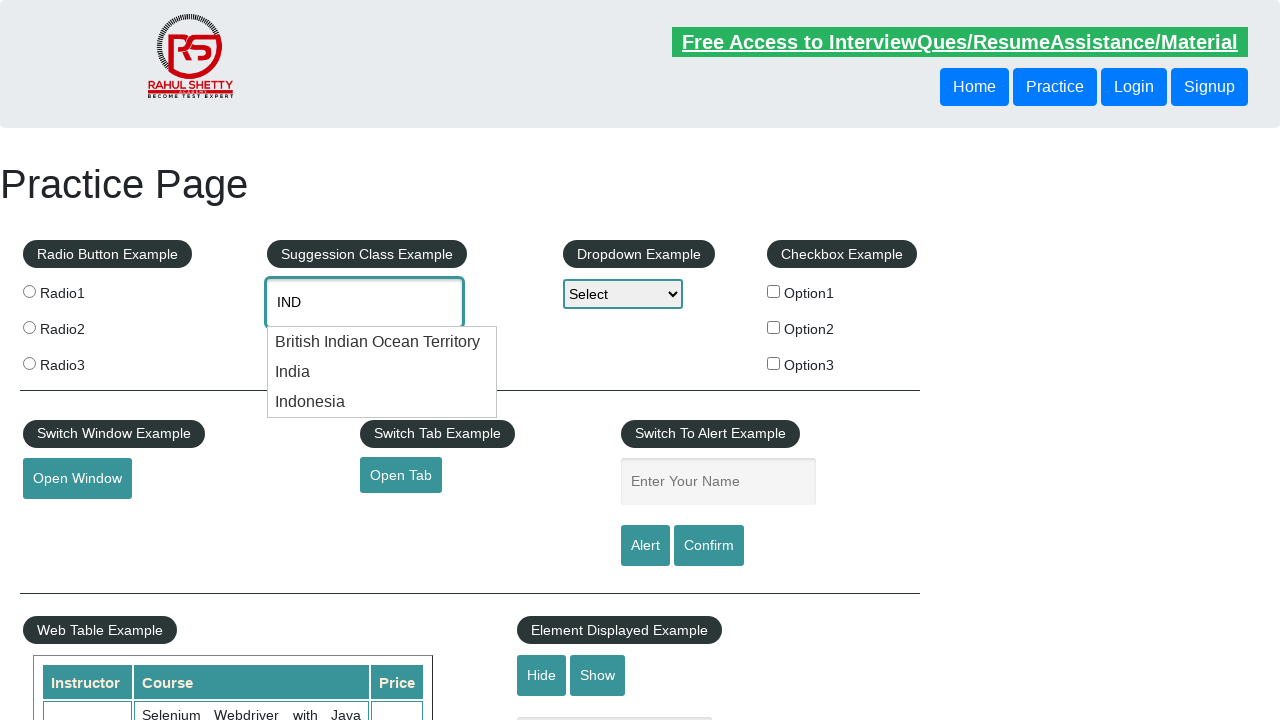

Selected 'India' from the autocomplete suggestions dropdown at (382, 372) on #ui-id-1 >> internal:role=listitem >> nth=1 >> internal:has-text="India"i
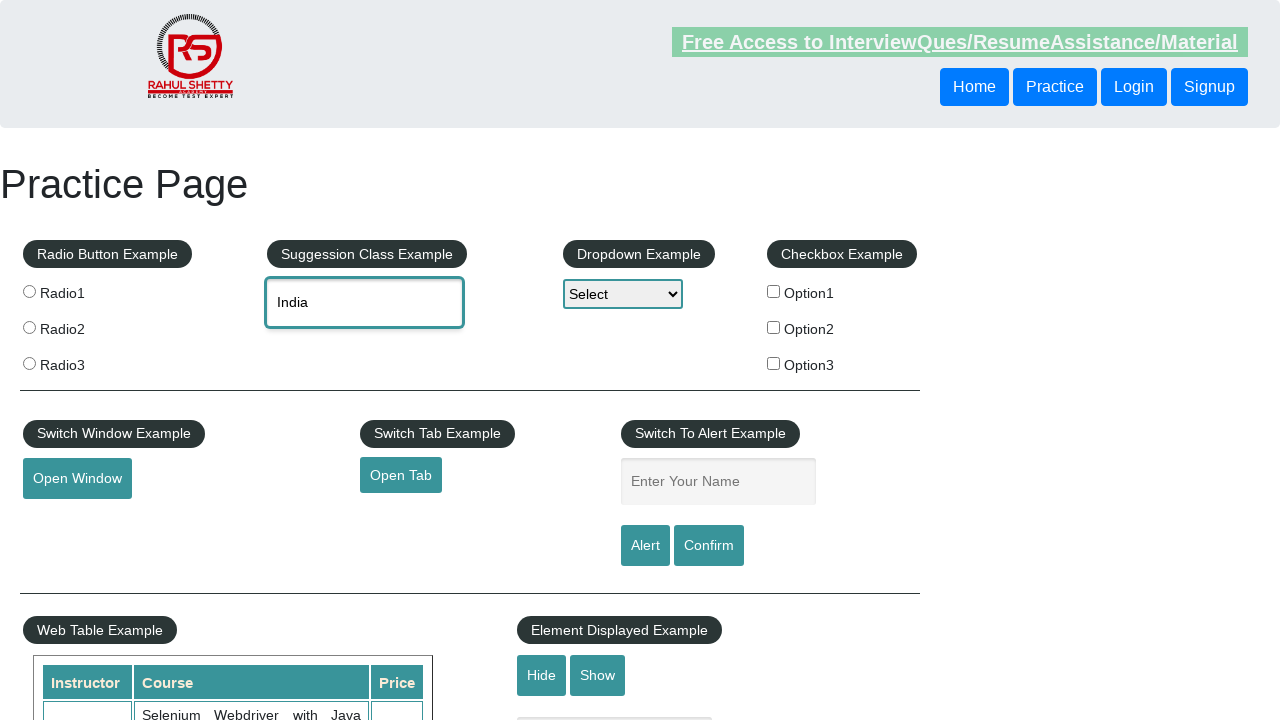

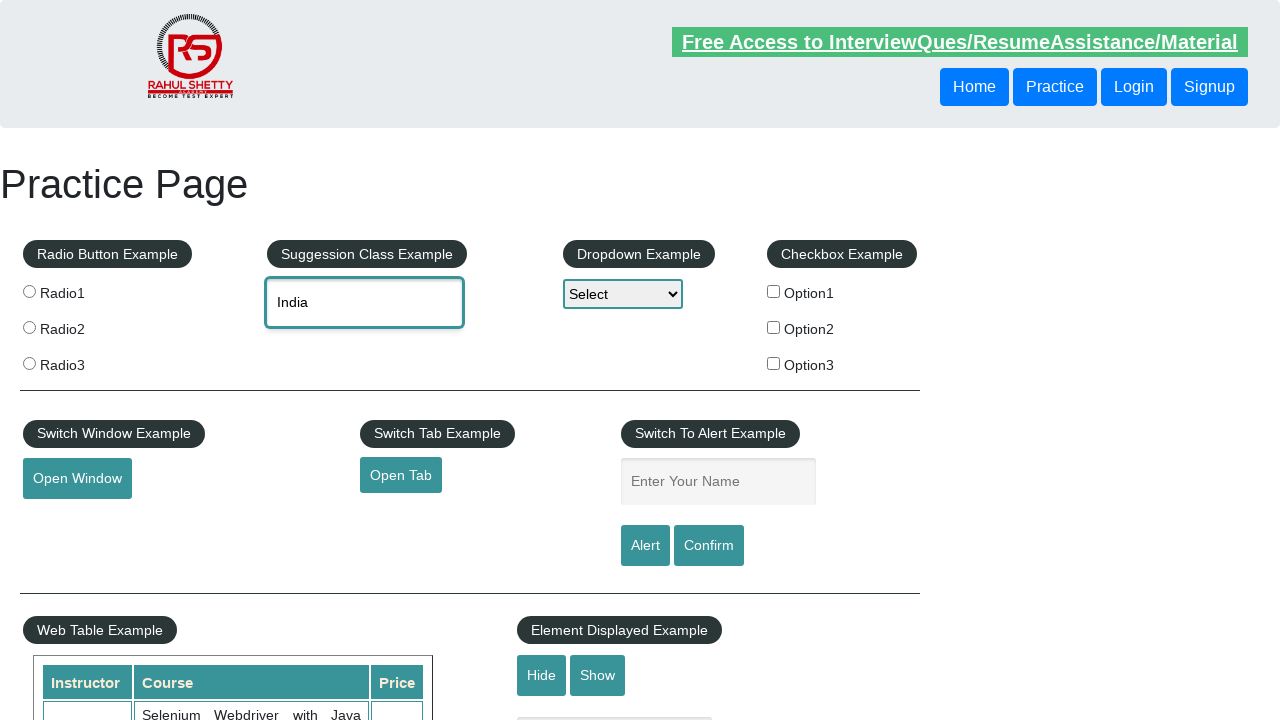